Tests alert handling by clicking the first alert button and accepting the alert popup

Starting URL: https://demoqa.com/alerts

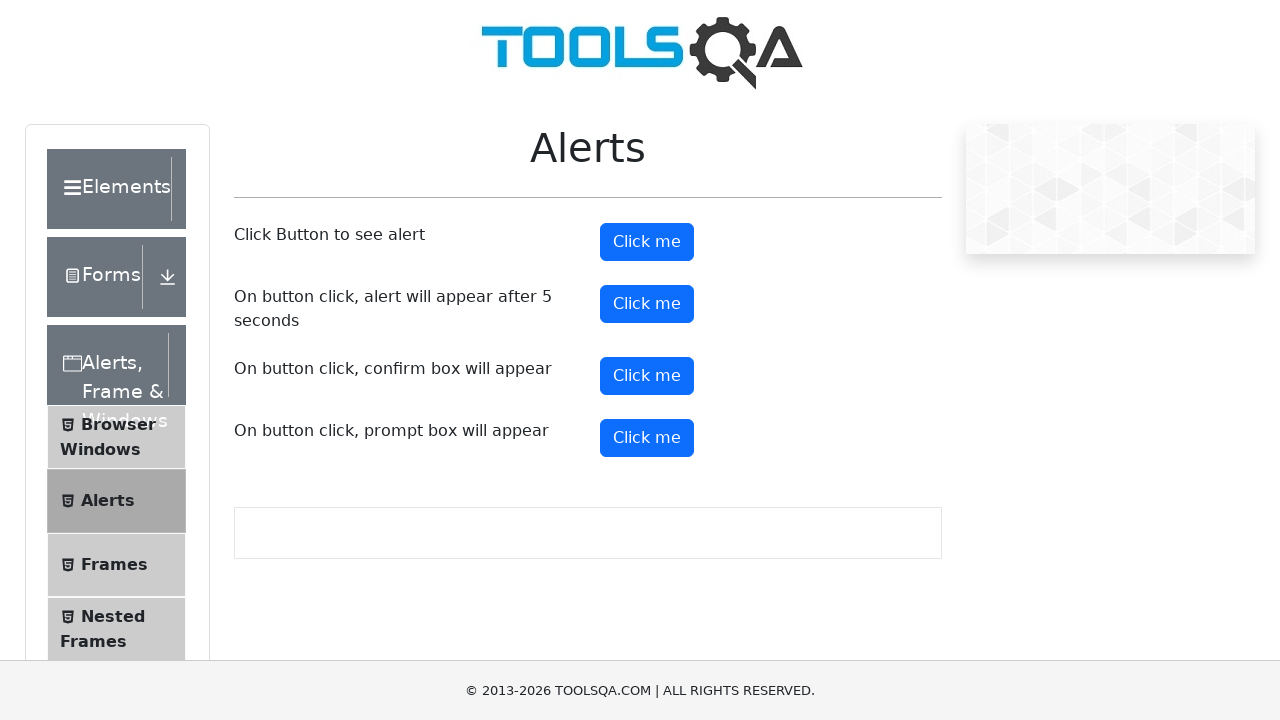

Clicked the first alert button to trigger alert popup at (647, 242) on #alertButton
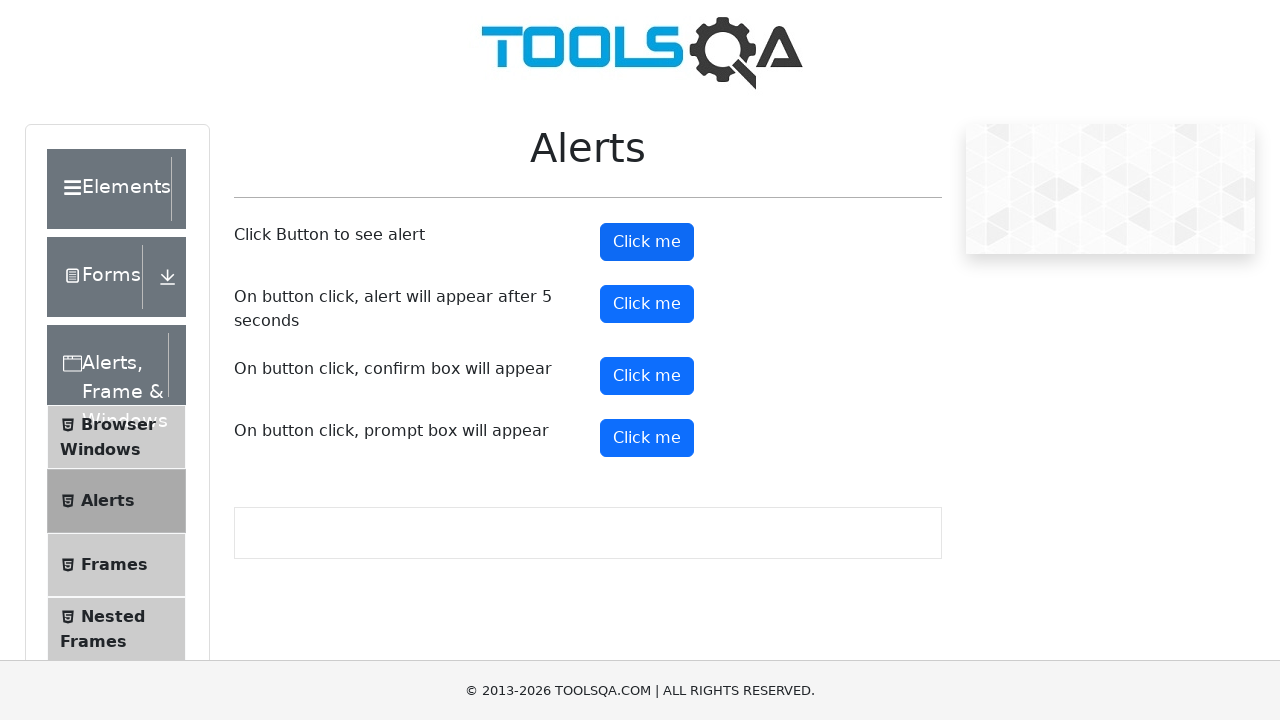

Set up dialog handler to accept alert popup
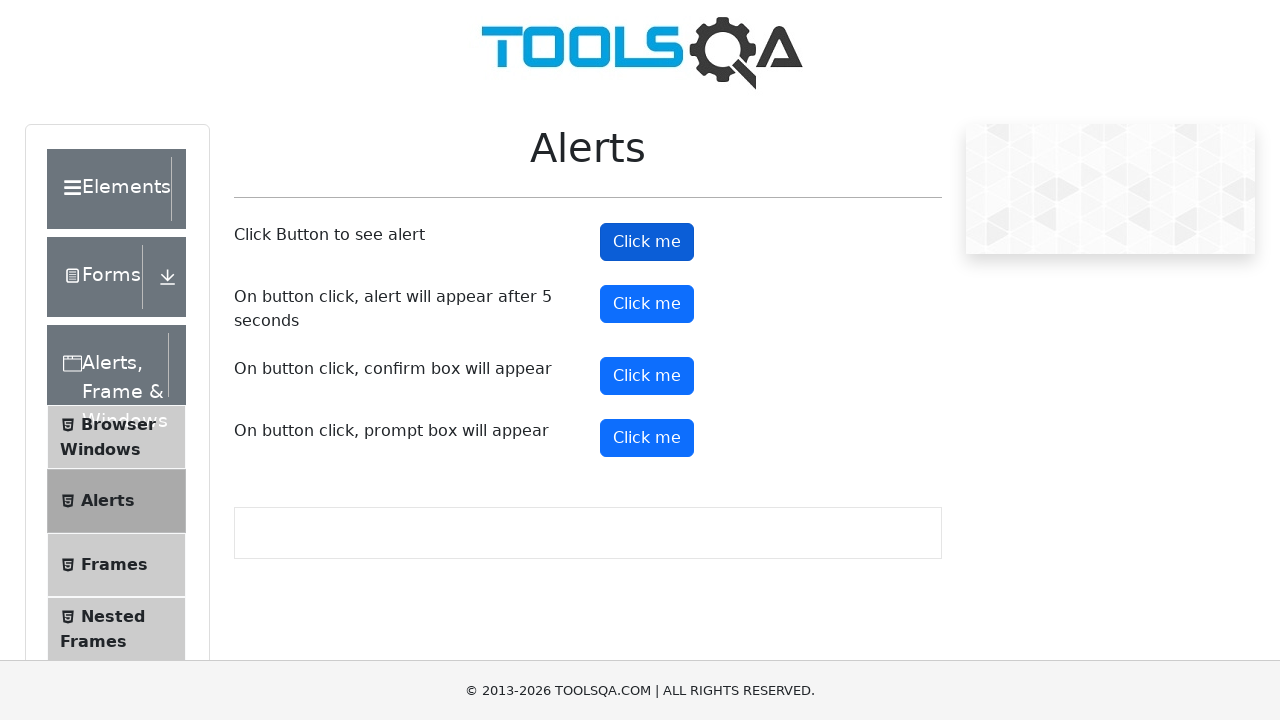

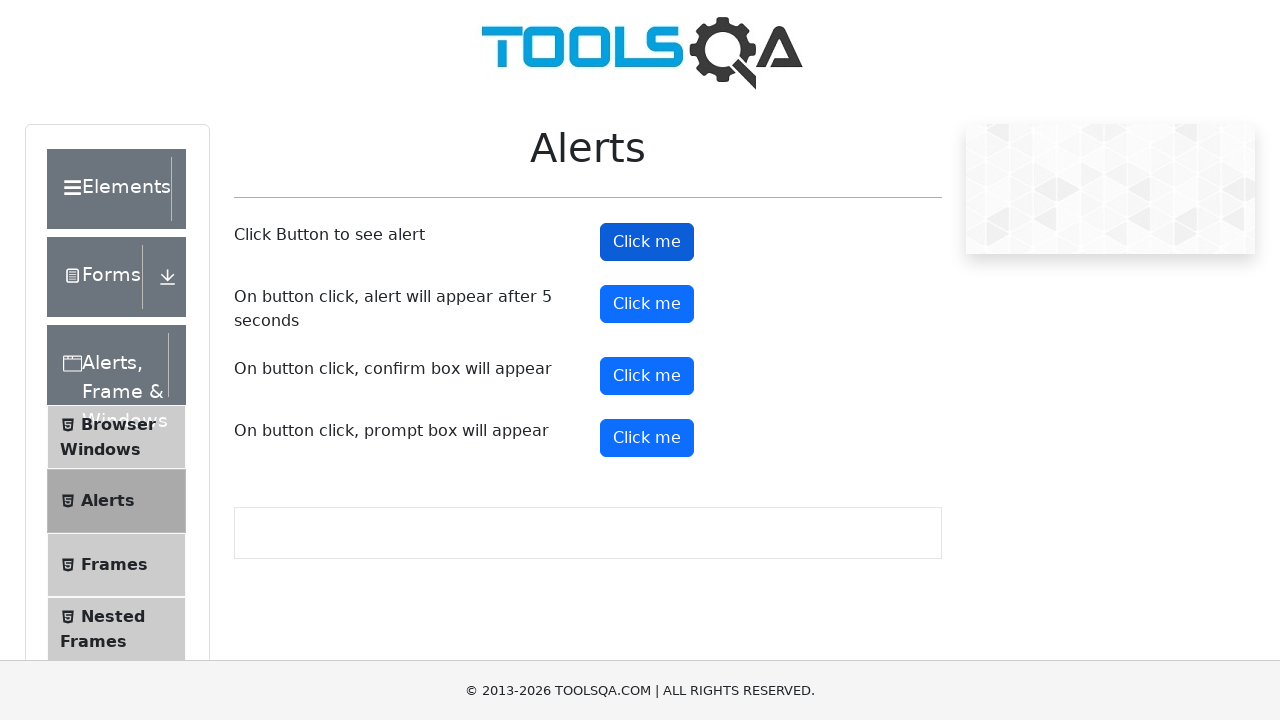